Tests dropdown selection functionality by selecting options using different methods: by value, by label, and by index on a test dropdown element.

Starting URL: https://the-internet.herokuapp.com/dropdown

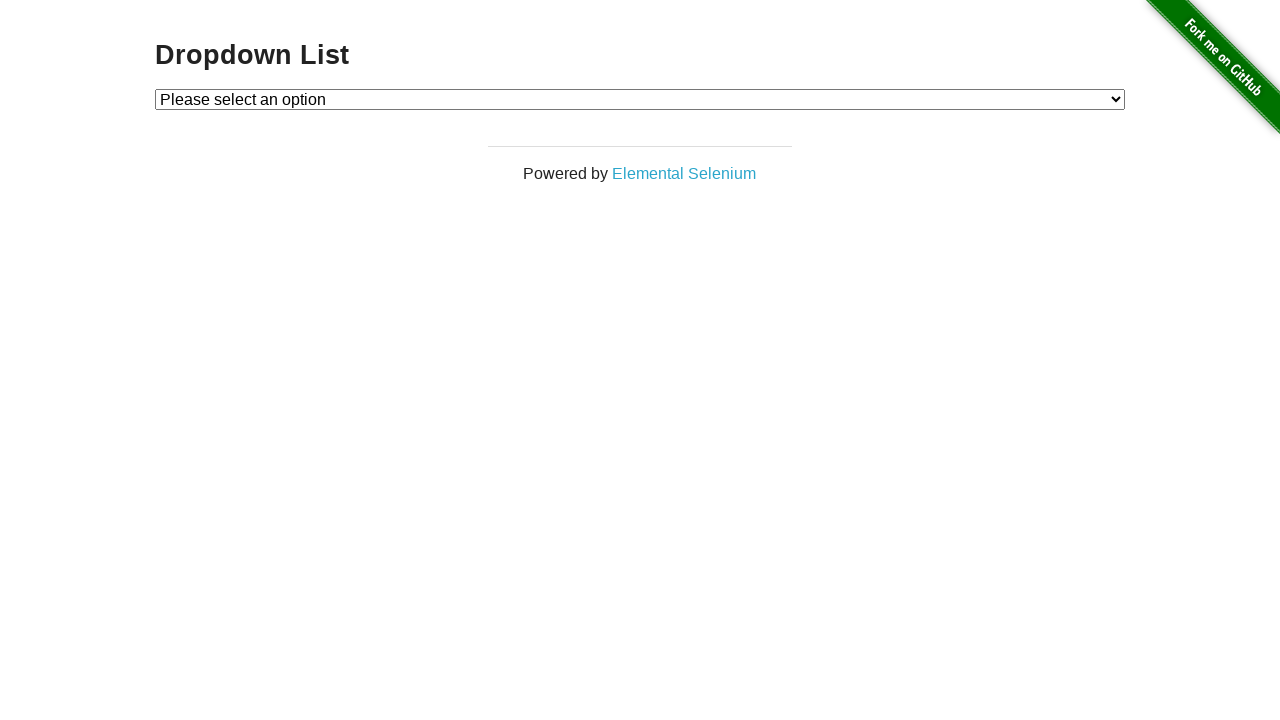

Located the dropdown element
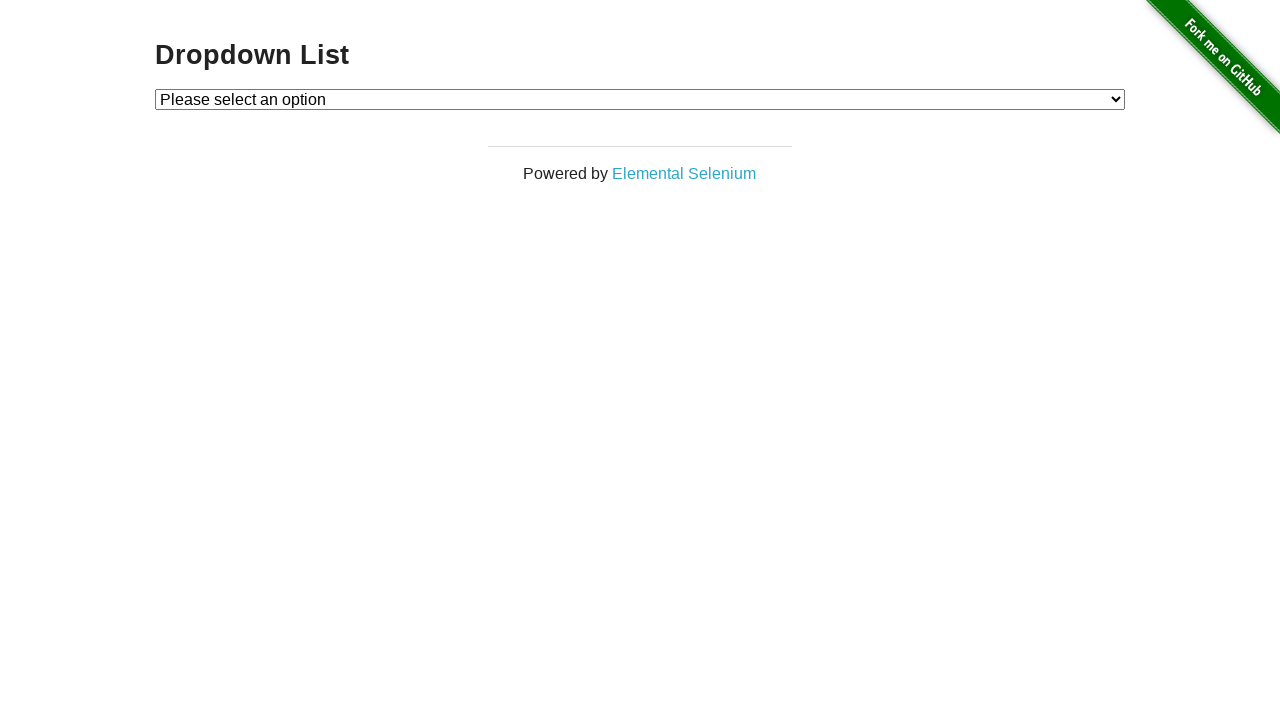

Selected dropdown option by value '1' on #dropdown
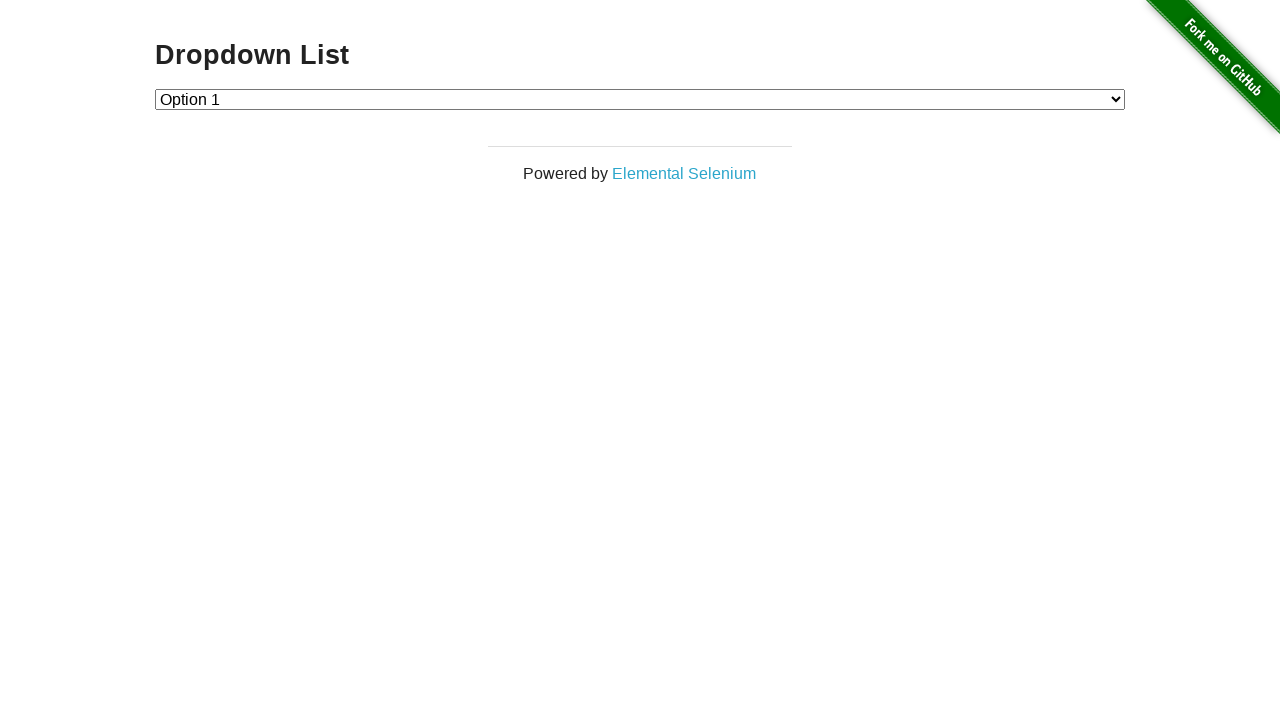

Selected dropdown option by label 'Option 2' on #dropdown
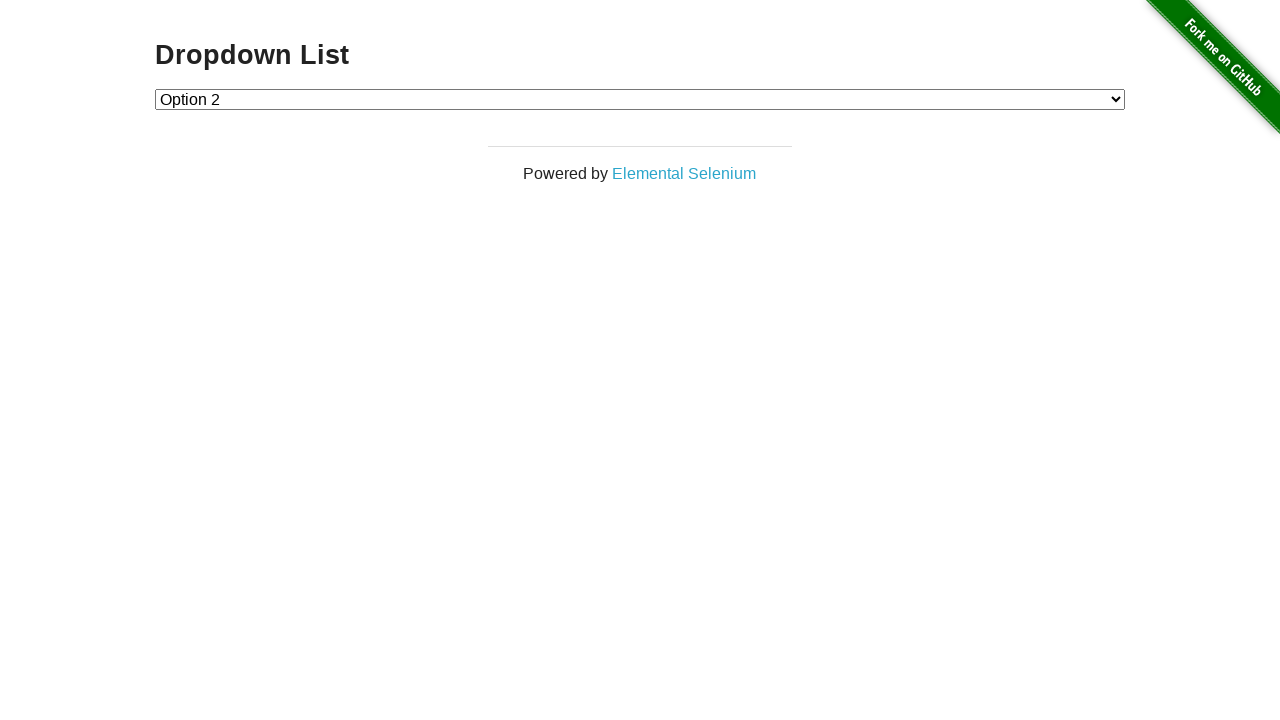

Selected dropdown option by index 1 (second option) on #dropdown
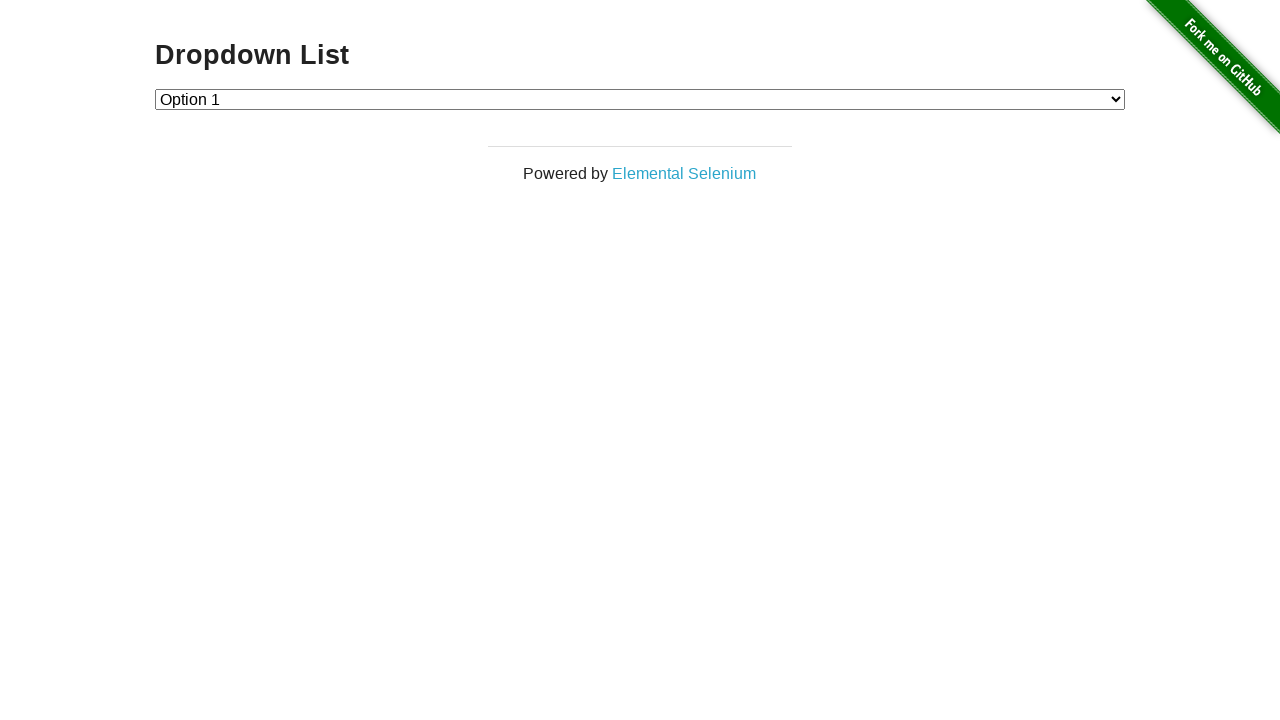

Verified dropdown element is still present after selections
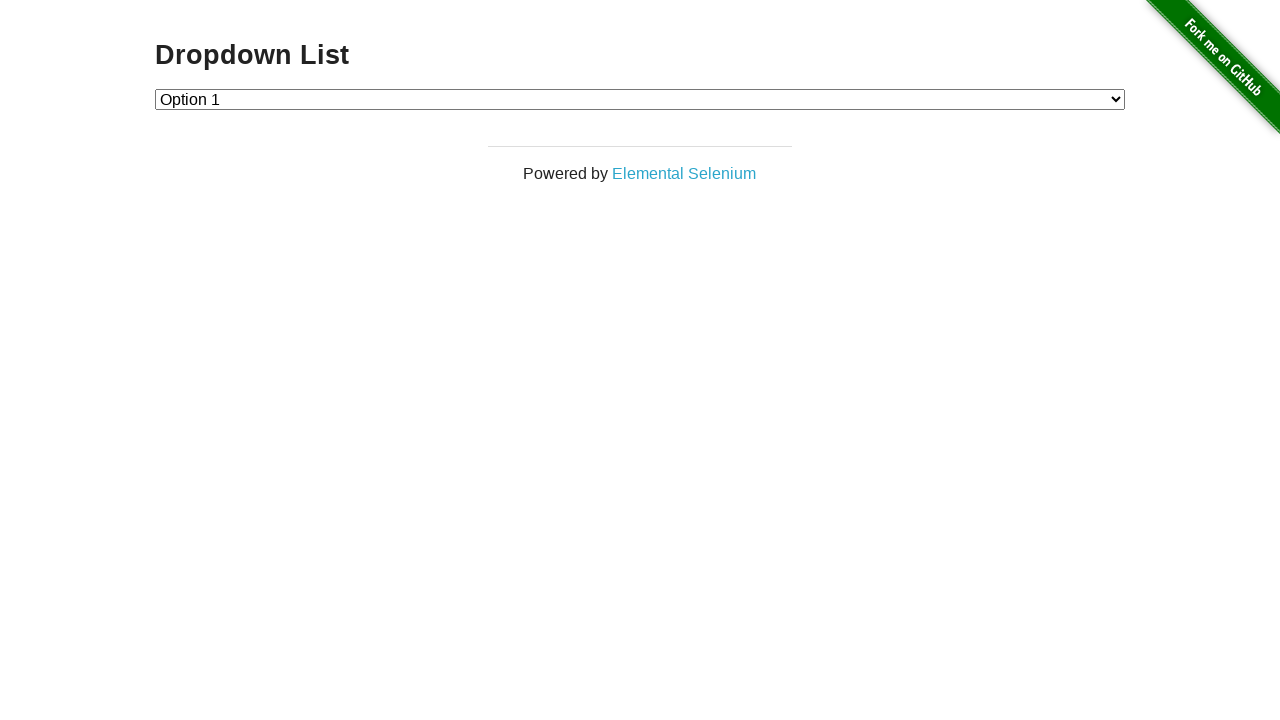

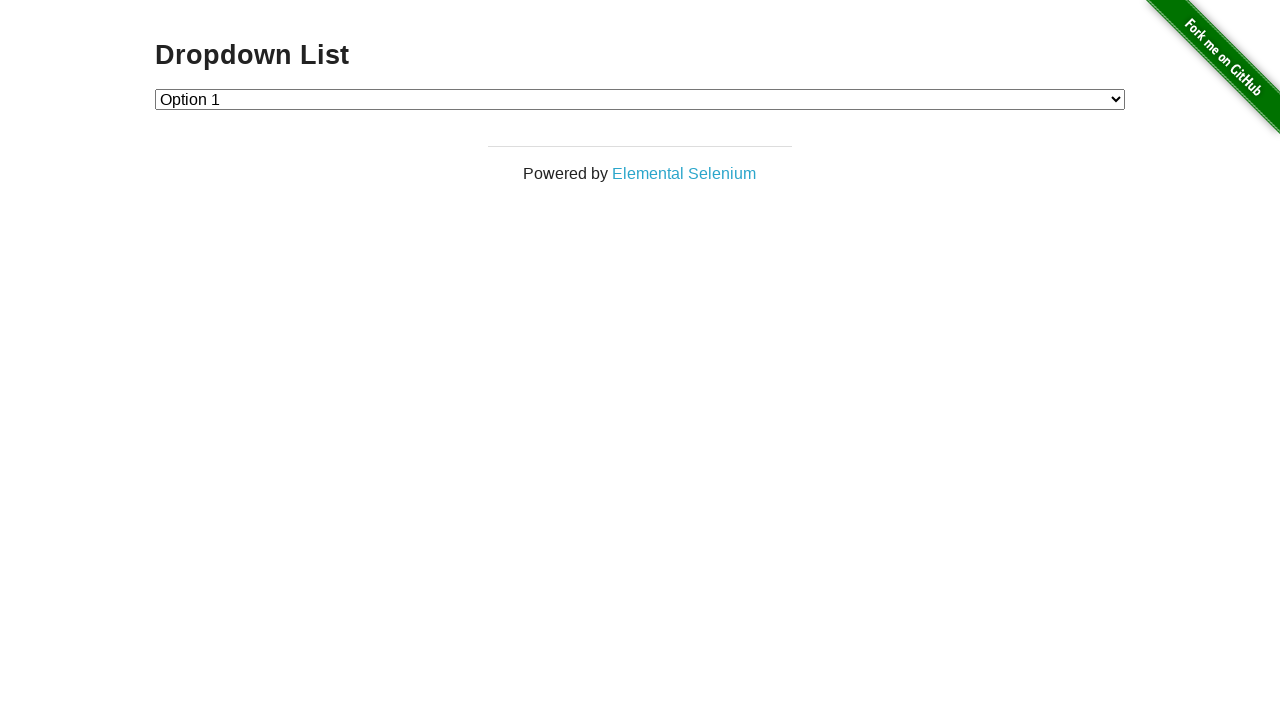